Opens the Rahul Shetty Academy homepage and verifies the page loads successfully

Starting URL: http://rahulshettyacademy.com

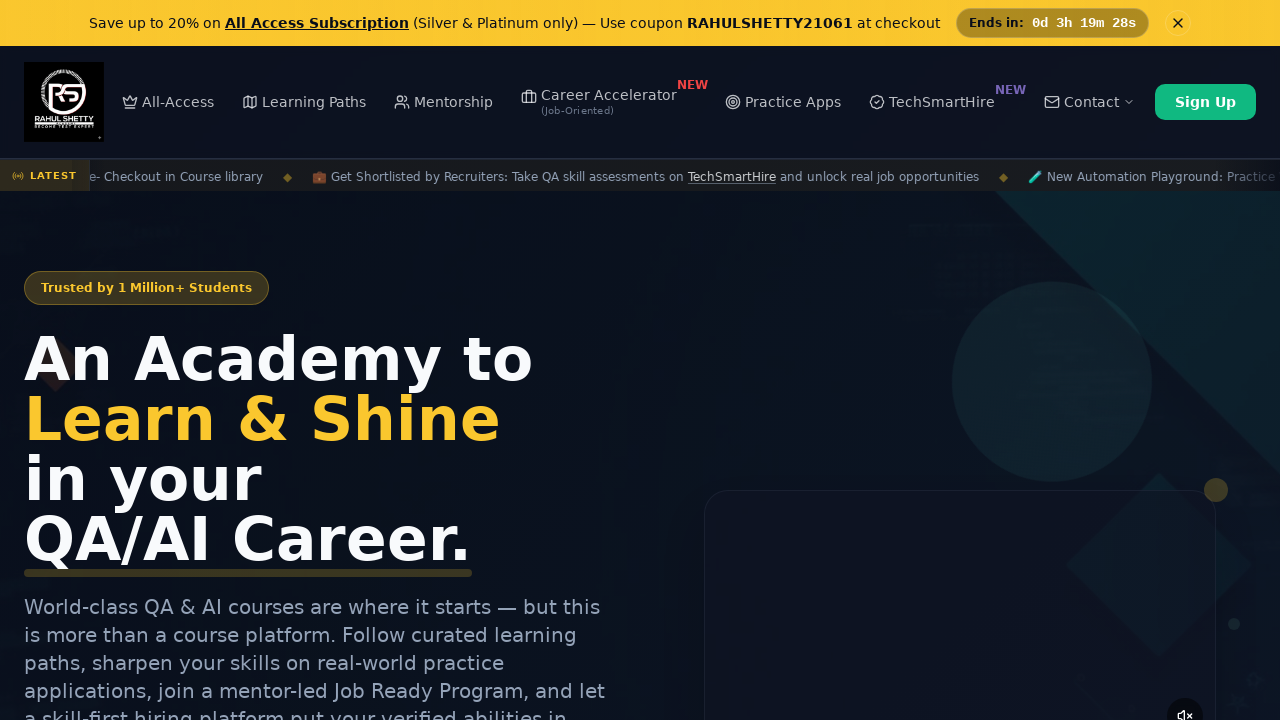

Navigated to Rahul Shetty Academy homepage
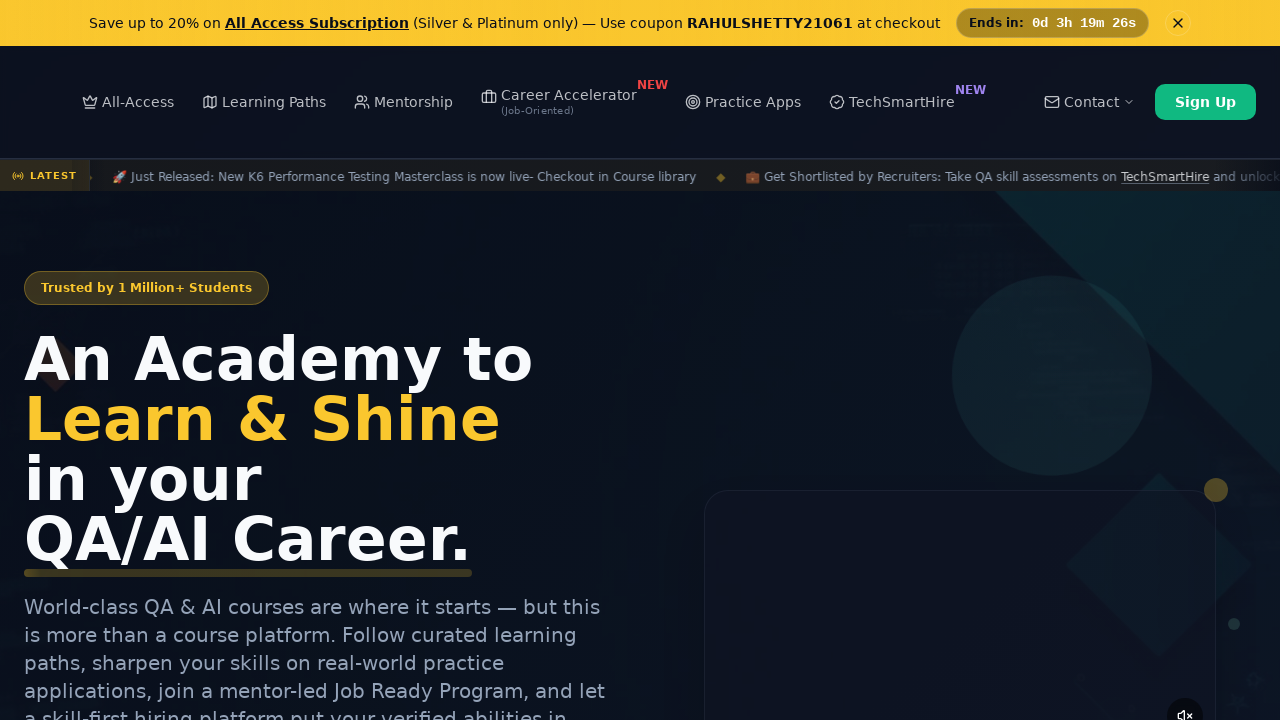

Page DOM content loaded successfully
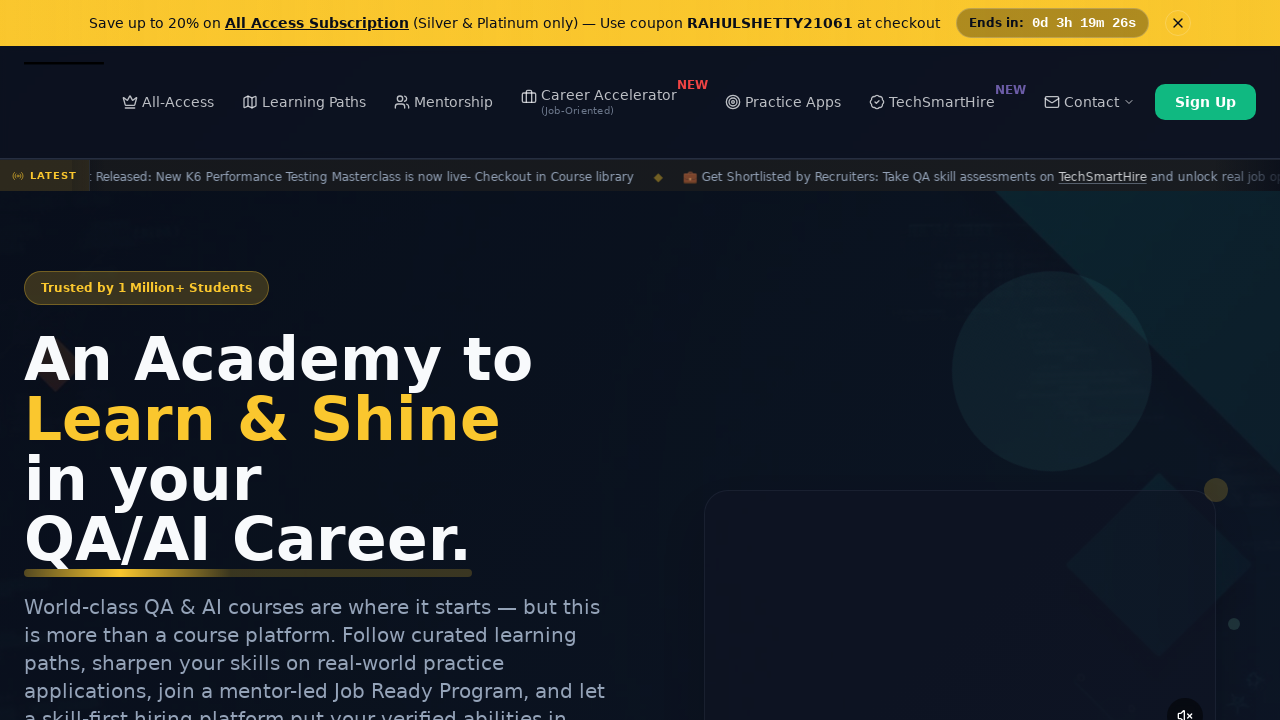

Verified page title exists
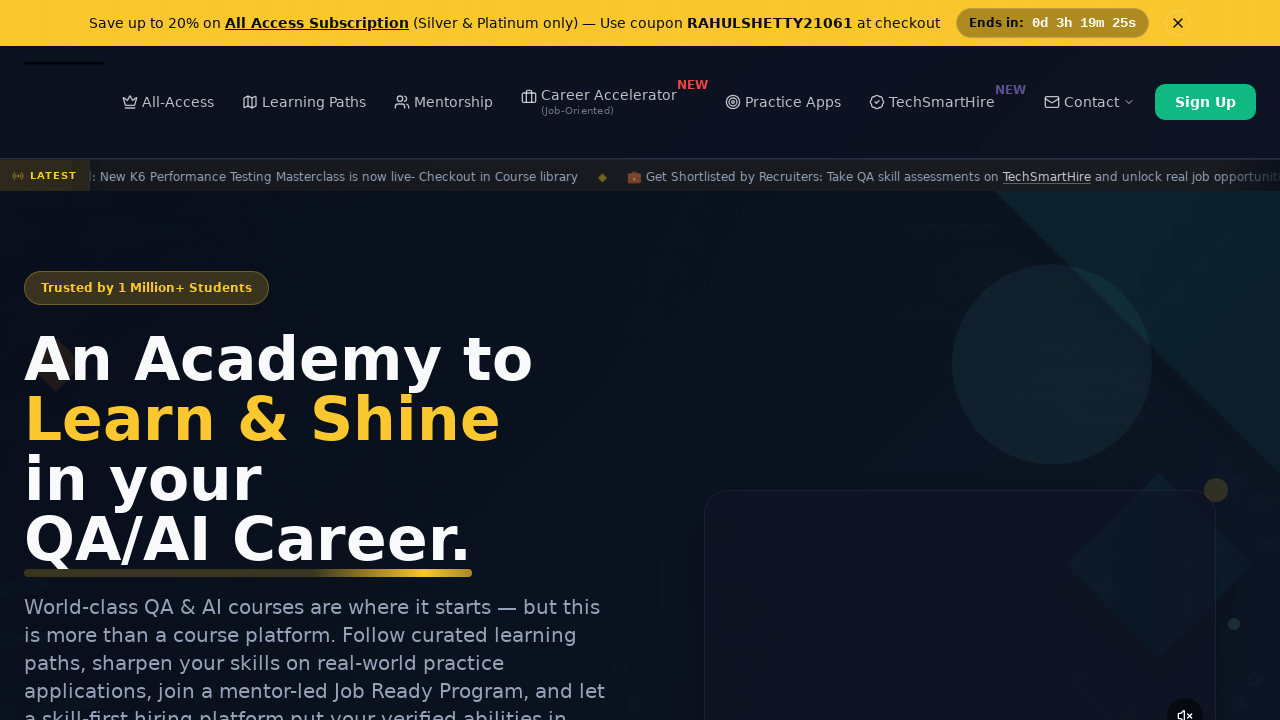

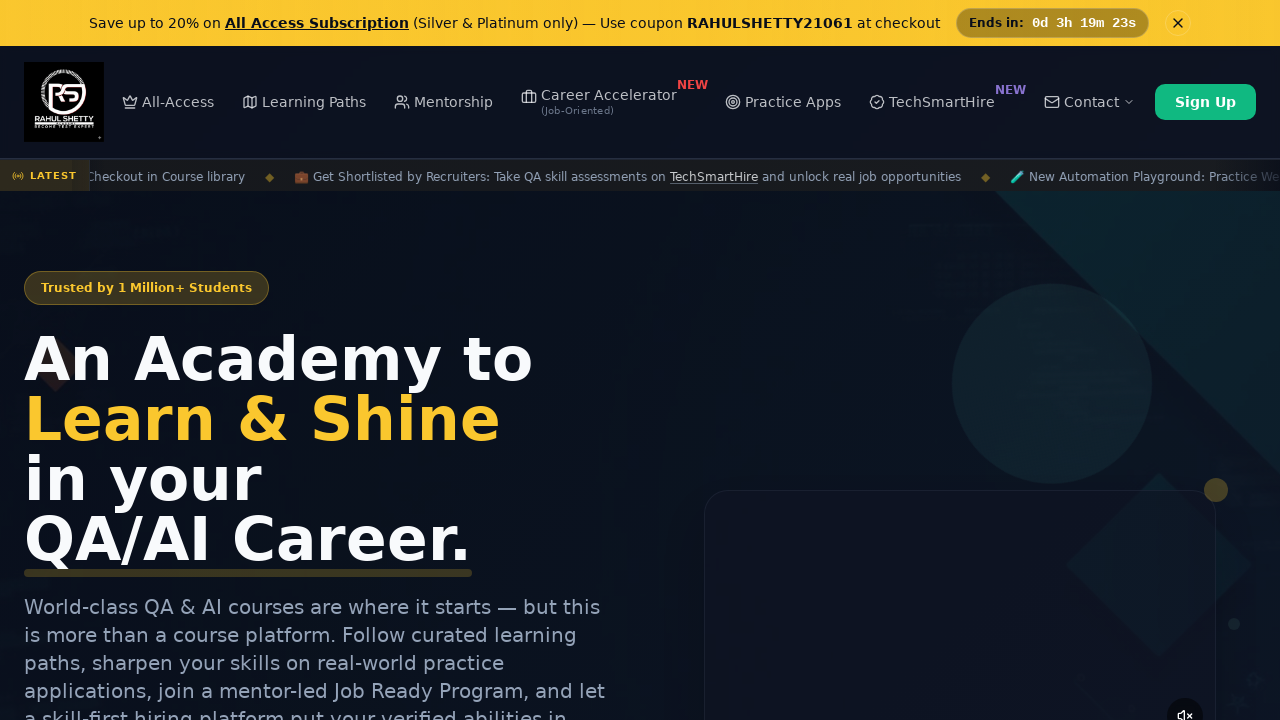